Tests login form validation by entering invalid credentials and verifying error message is displayed.

Starting URL: https://rahulshettyacademy.com/loginpagePractise/

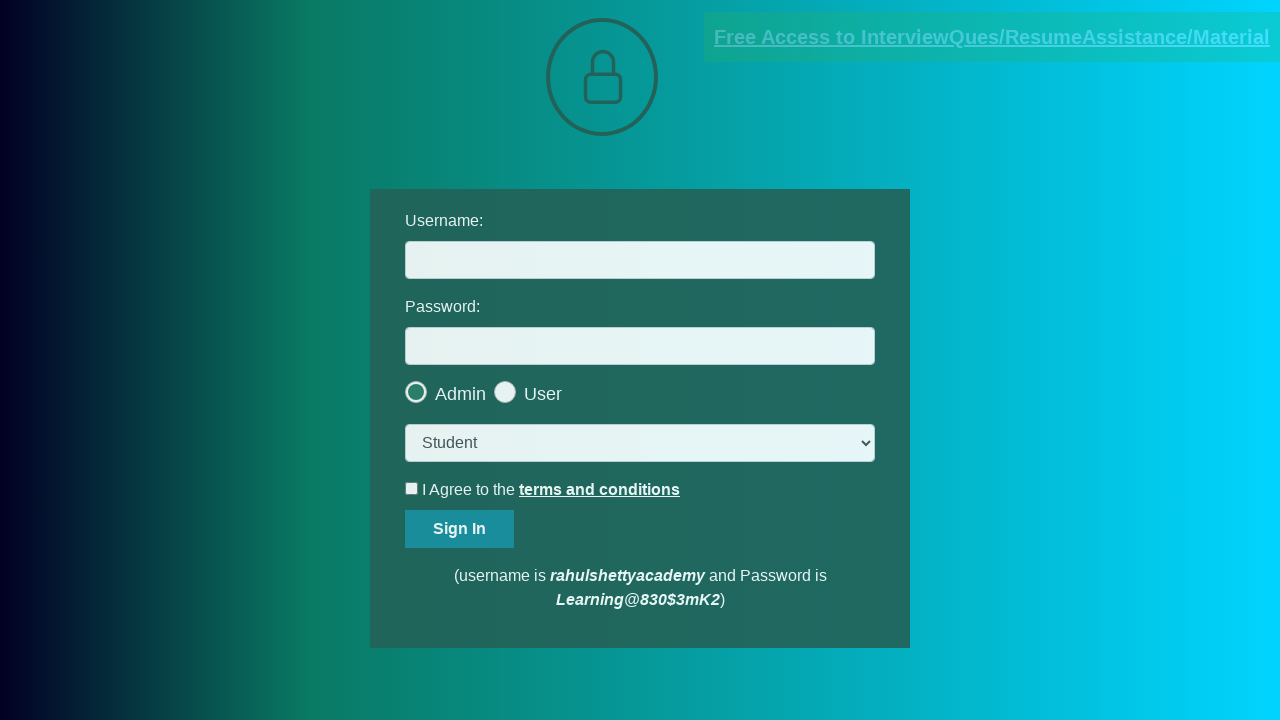

Filled username field with 'tongstar' on #username
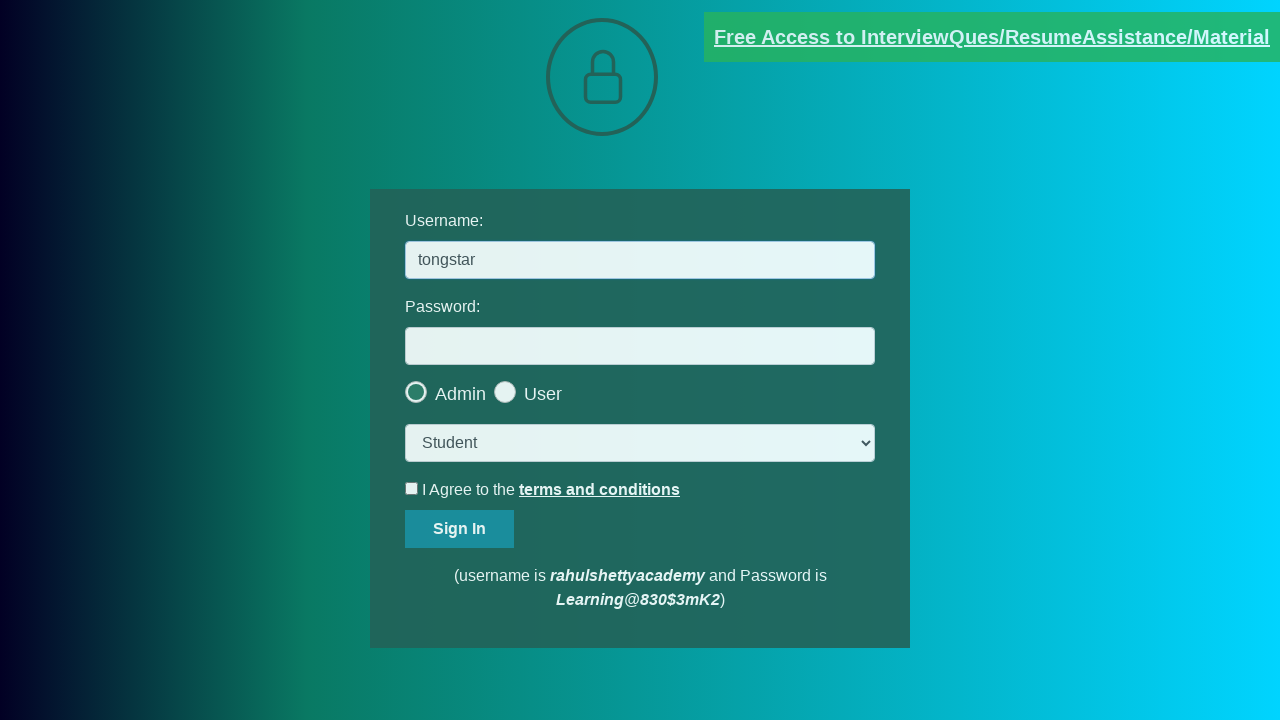

Filled password field with 'my password' on [type='password']
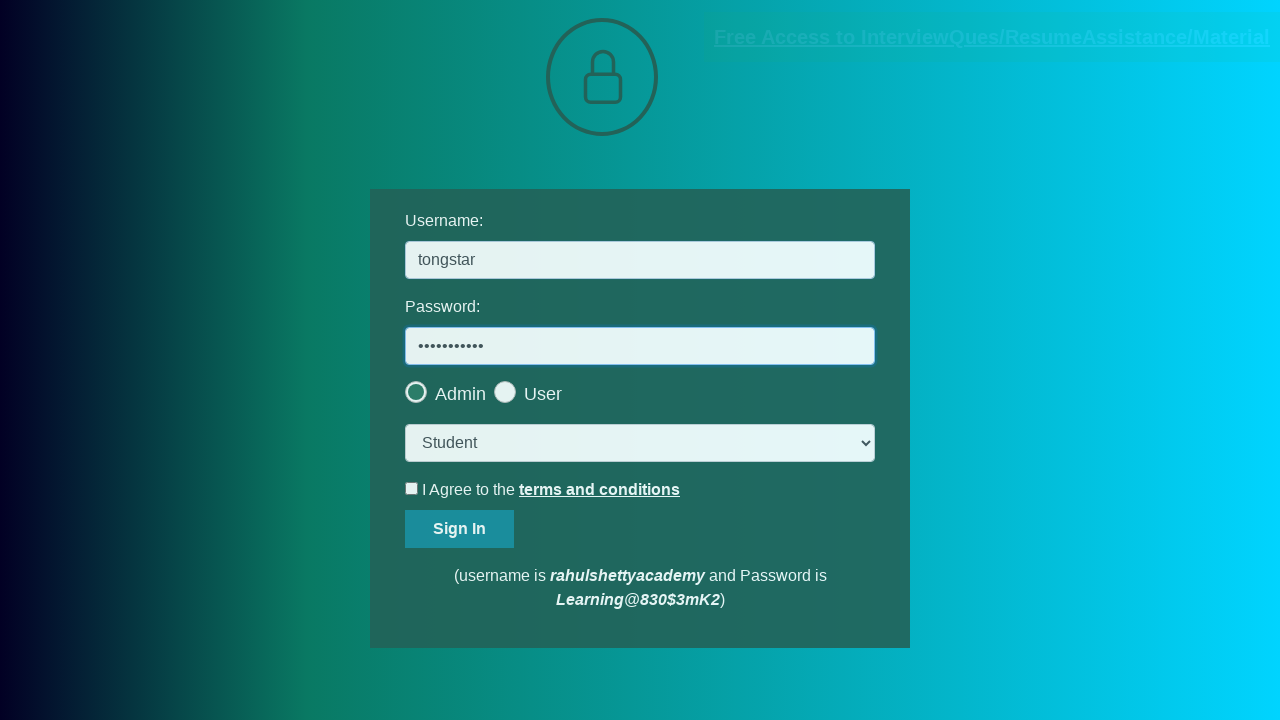

Clicked sign in button at (460, 529) on #signInBtn
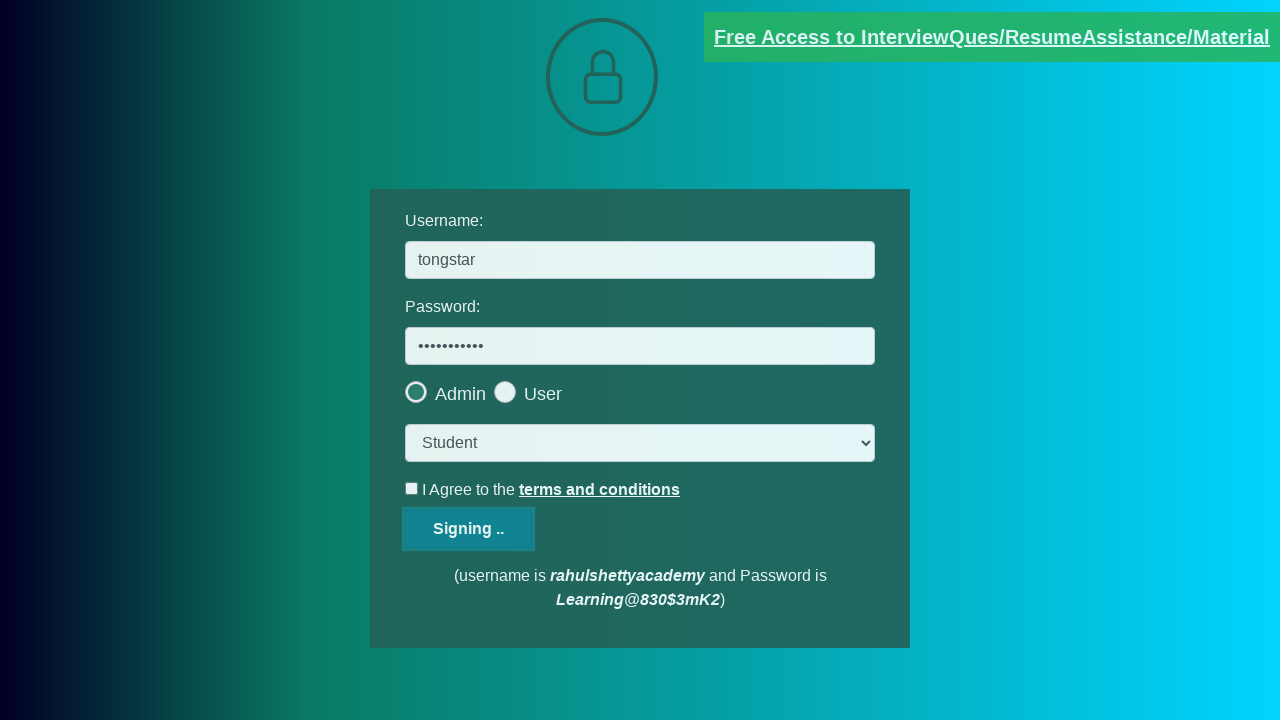

Located error alert element
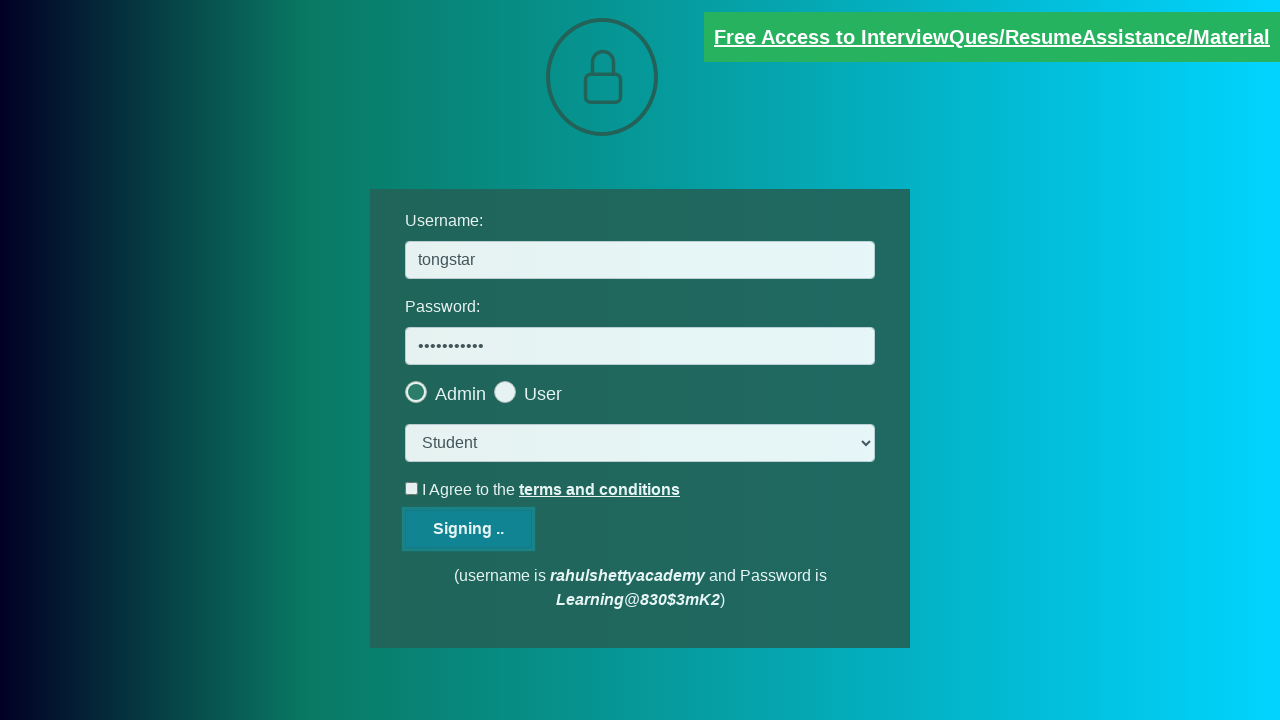

Verified error message contains 'Incorrect' text indicating invalid credentials validation works
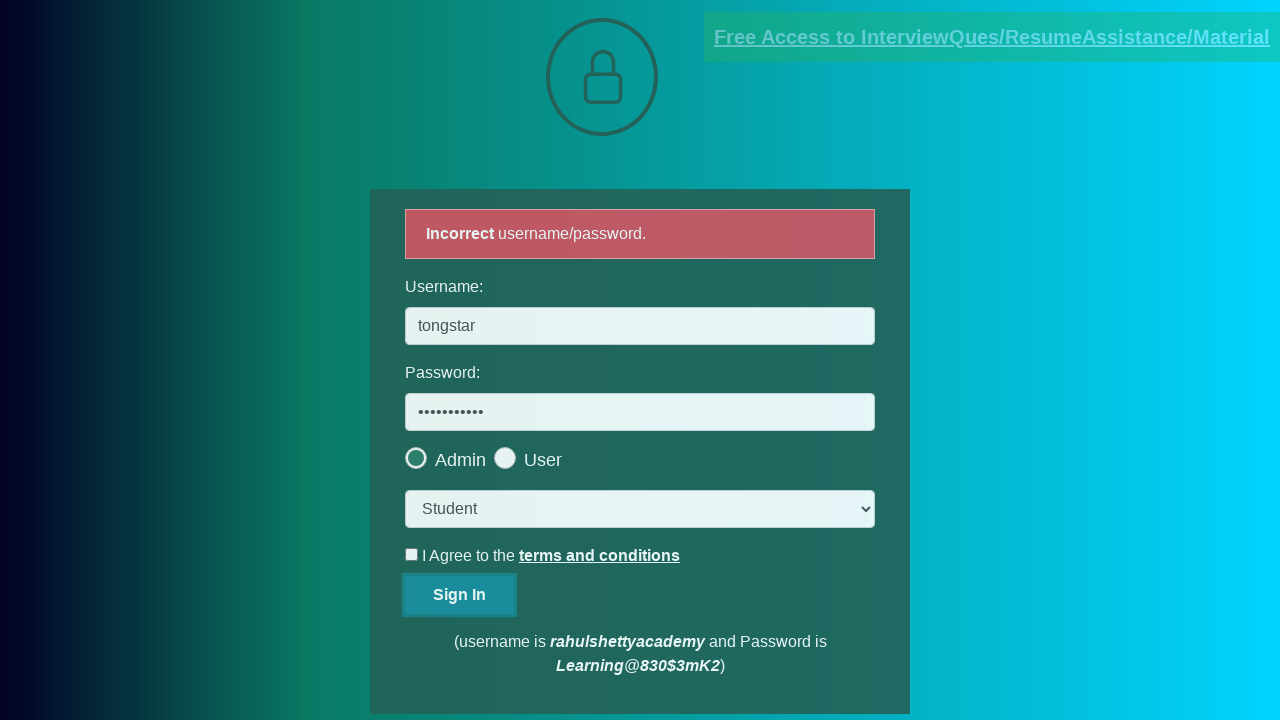

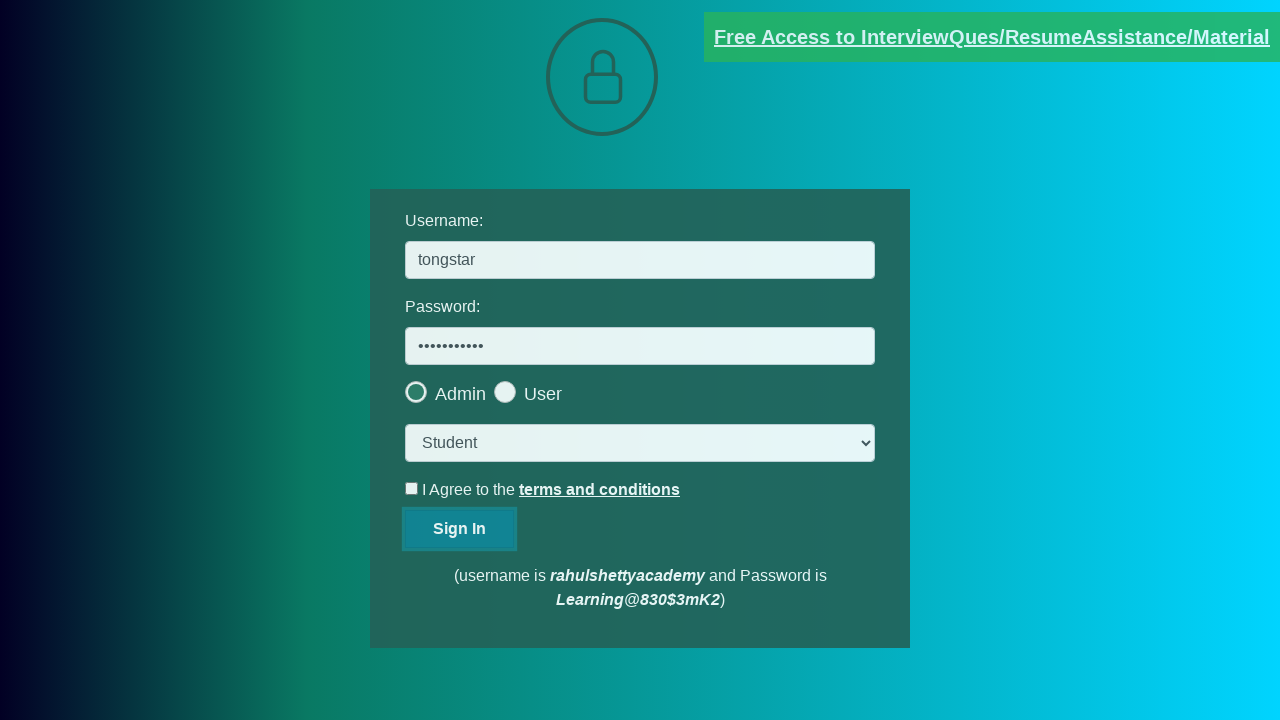